Tests form interaction on OpenCart registration page by filling the firstname field and interacting with the agreement checkbox using Actions class

Starting URL: https://naveenautomationlabs.com/opencart/index.php?route=account/register

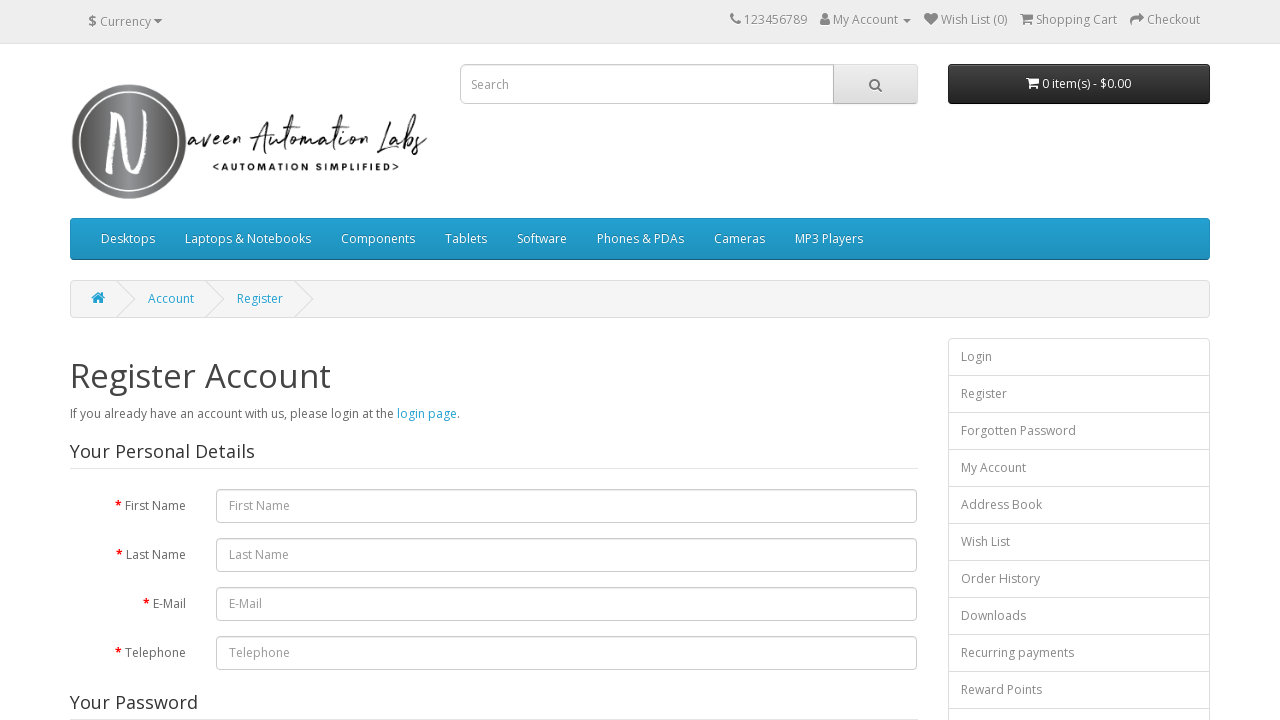

Filled firstname field with 'Malar' on input[name='firstname']
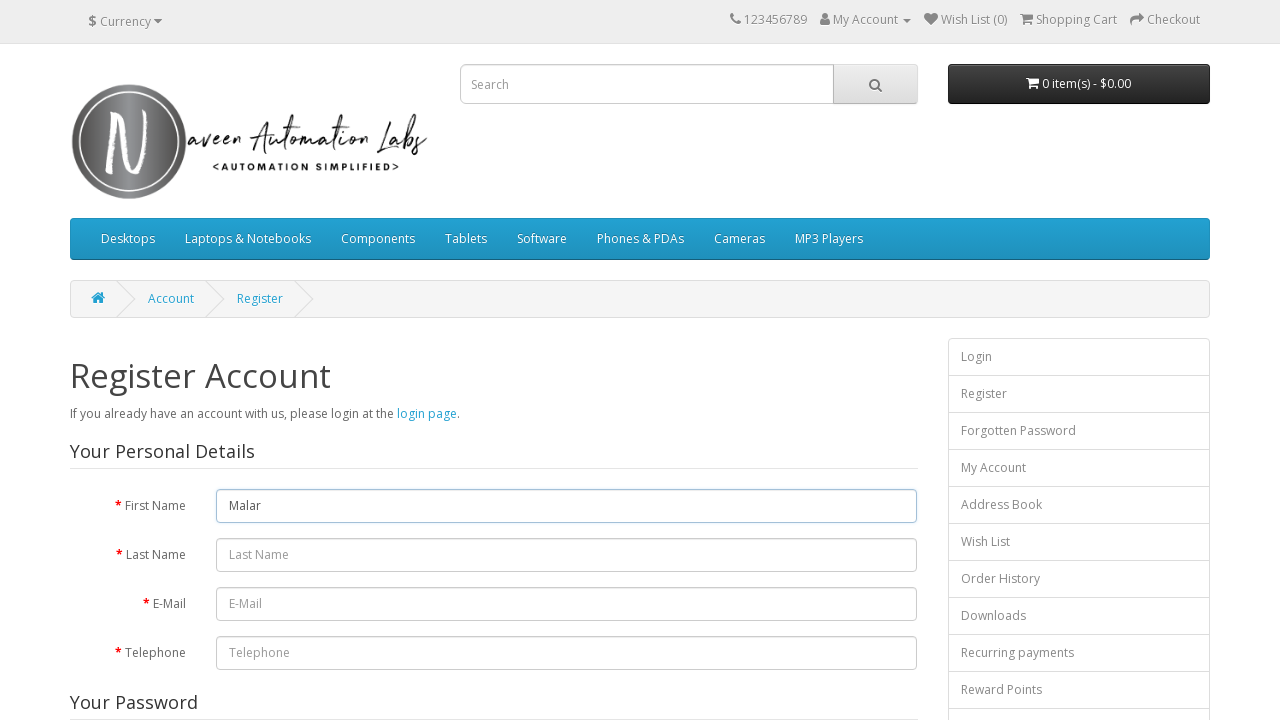

Checked the agreement checkbox at (825, 424) on input[name='agree']
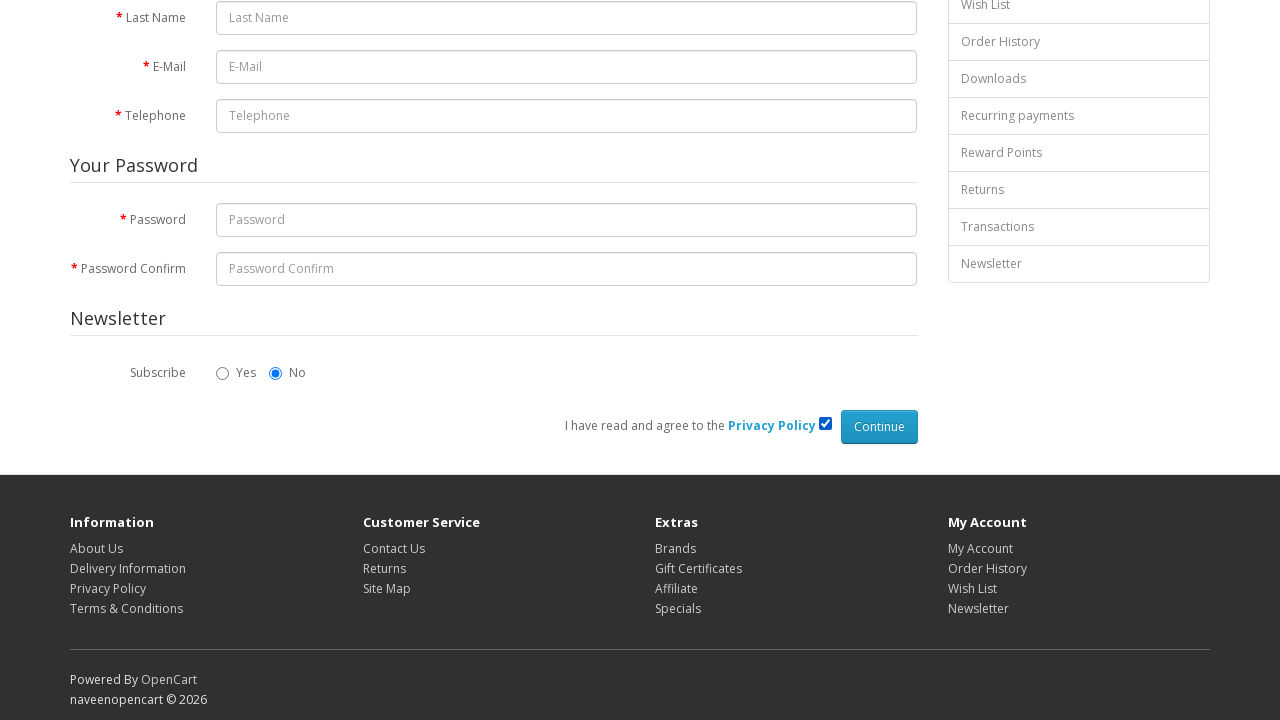

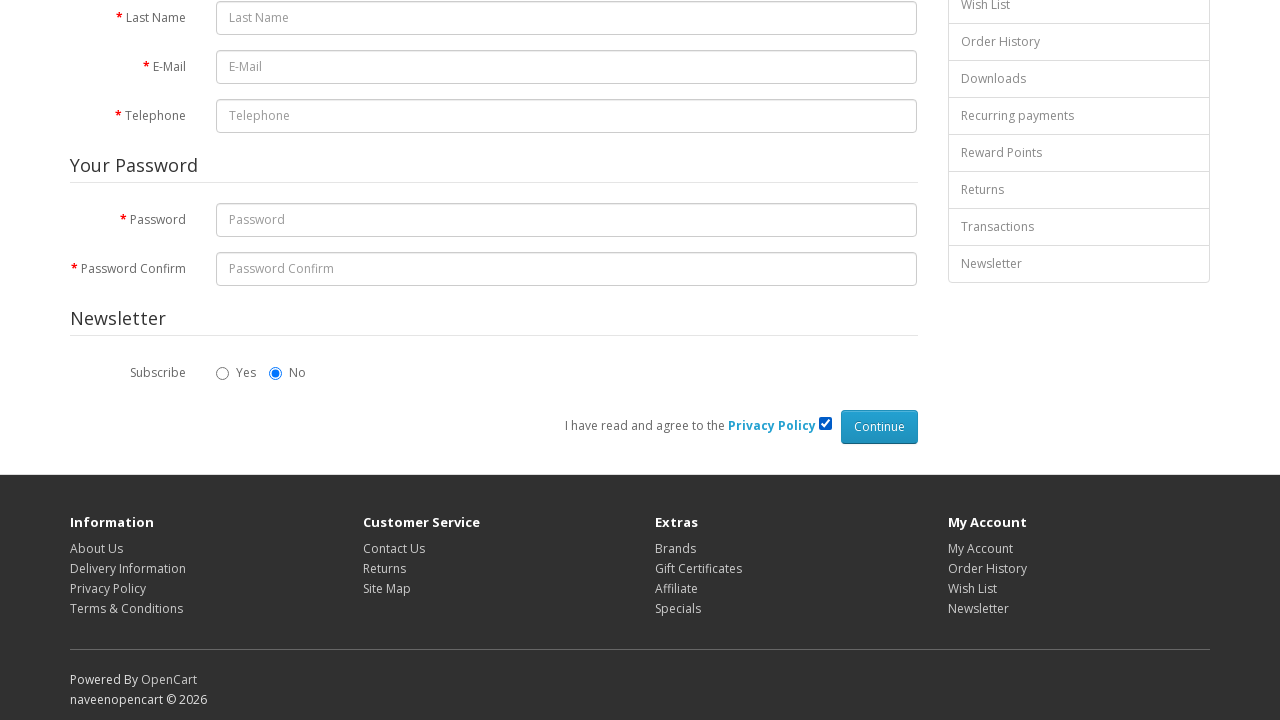